Tests calendar date picker functionality by selecting a specific date (June 15, 2027) and verifying the selection

Starting URL: https://rahulshettyacademy.com/seleniumPractise/#/offers

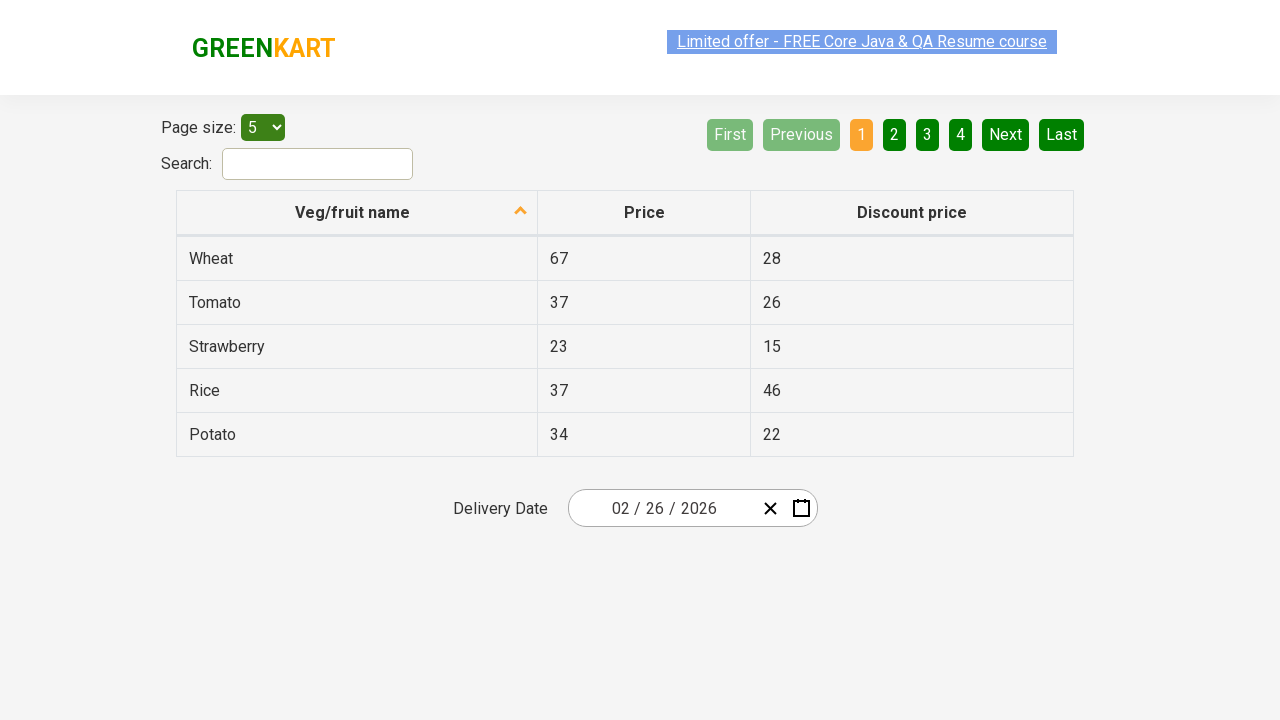

Clicked date picker to open calendar at (662, 508) on .react-date-picker__inputGroup
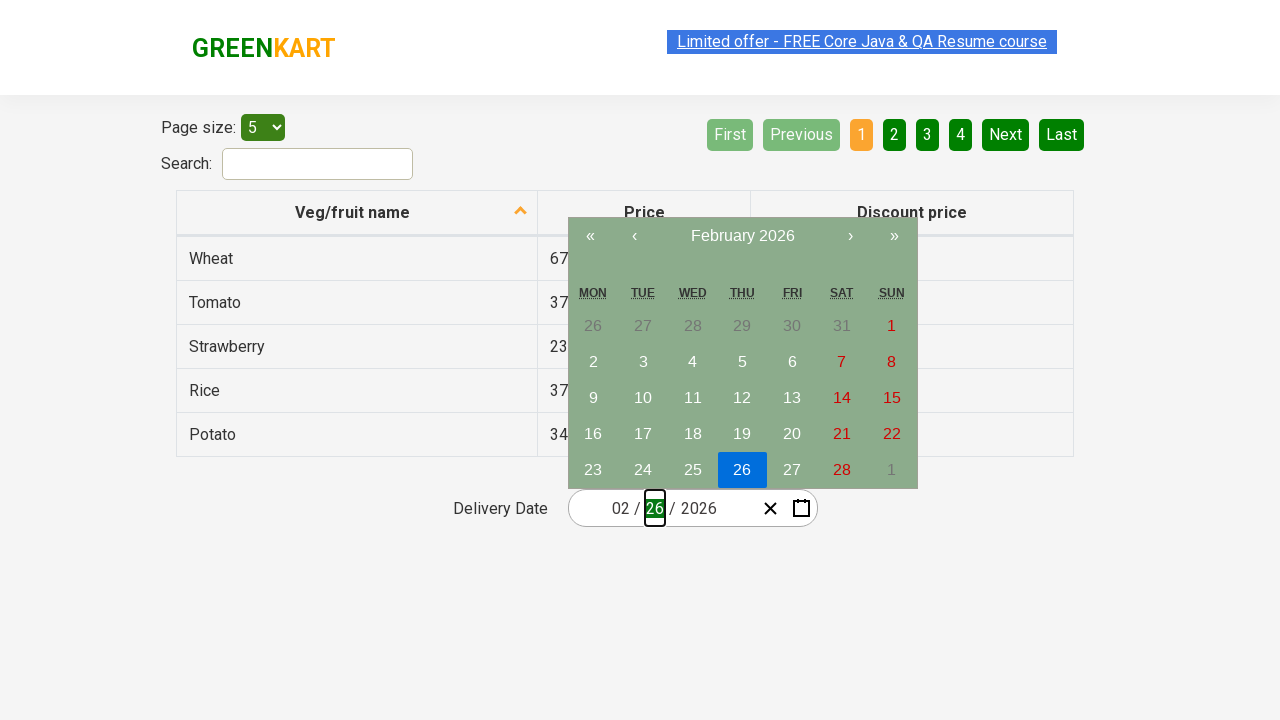

Clicked navigation label to navigate calendar view (first click) at (742, 236) on .react-calendar__navigation__label
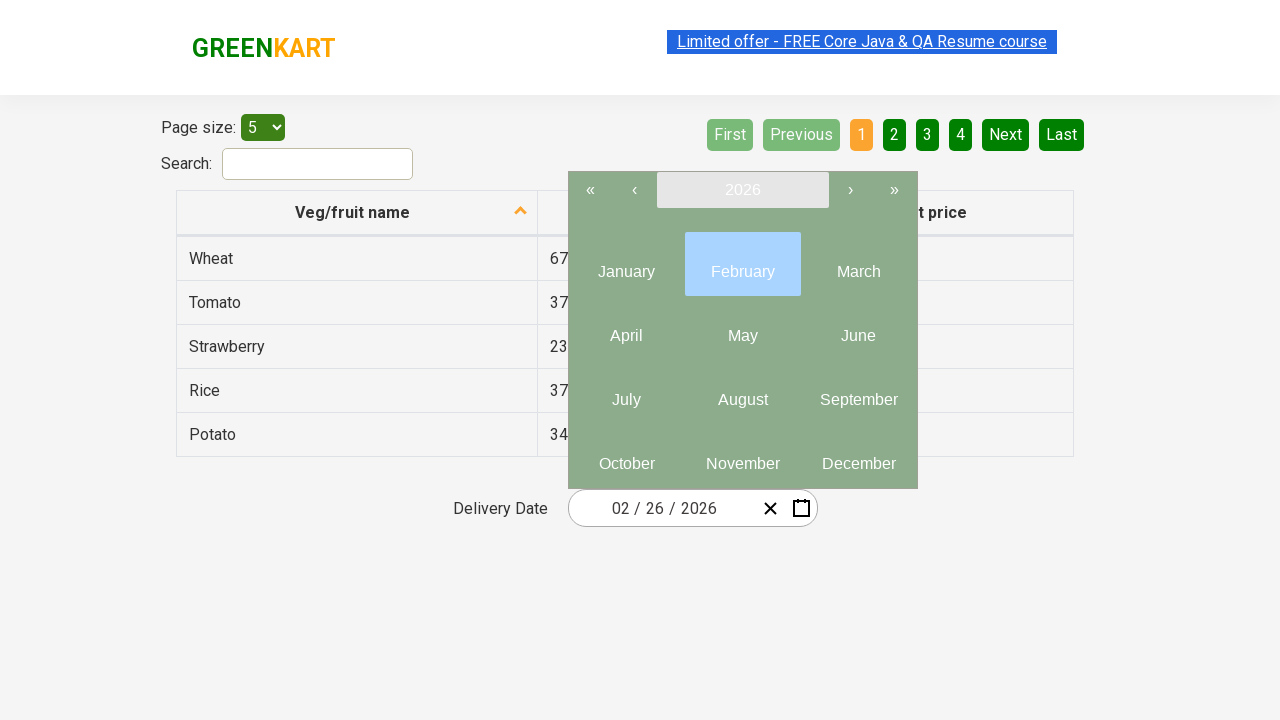

Clicked navigation label again to reach year view at (742, 190) on .react-calendar__navigation__label
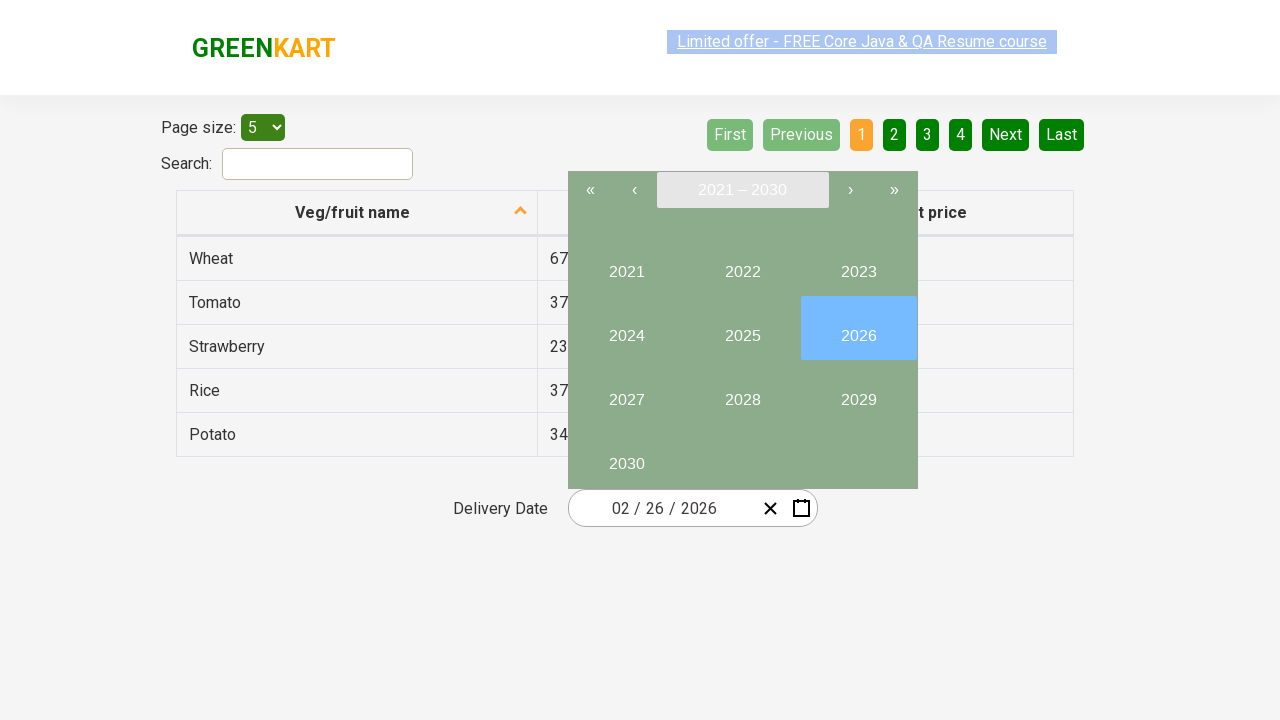

Selected year 2027 from year picker at (626, 392) on button:has-text('2027')
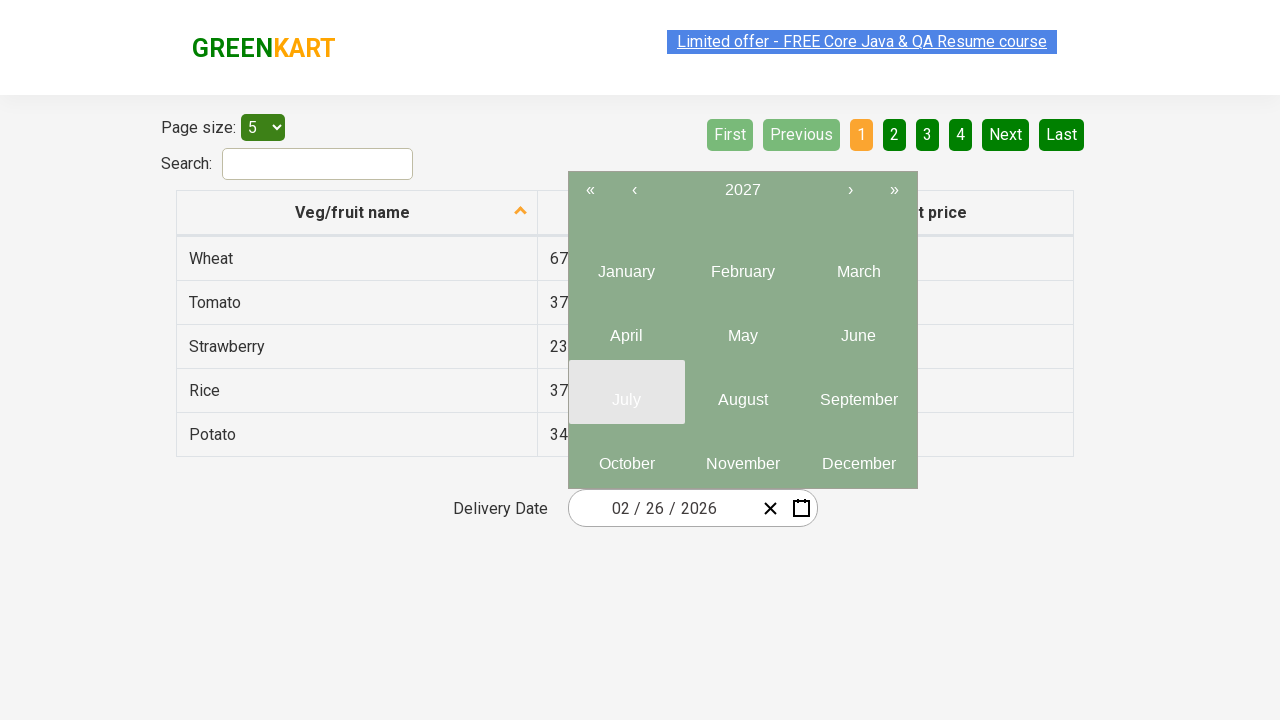

Selected month 6 (June) from month picker at (858, 328) on .react-calendar__year-view__months__month >> nth=5
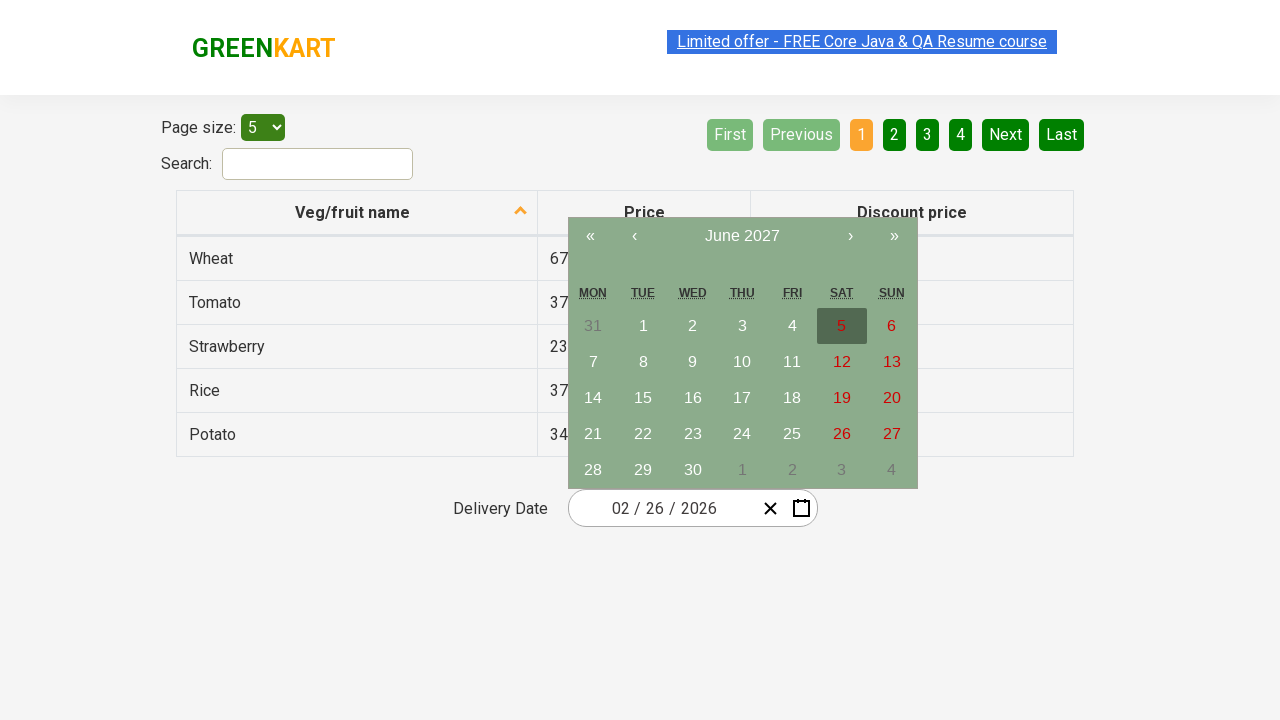

Selected date 15 from calendar at (643, 398) on abbr:has-text('15')
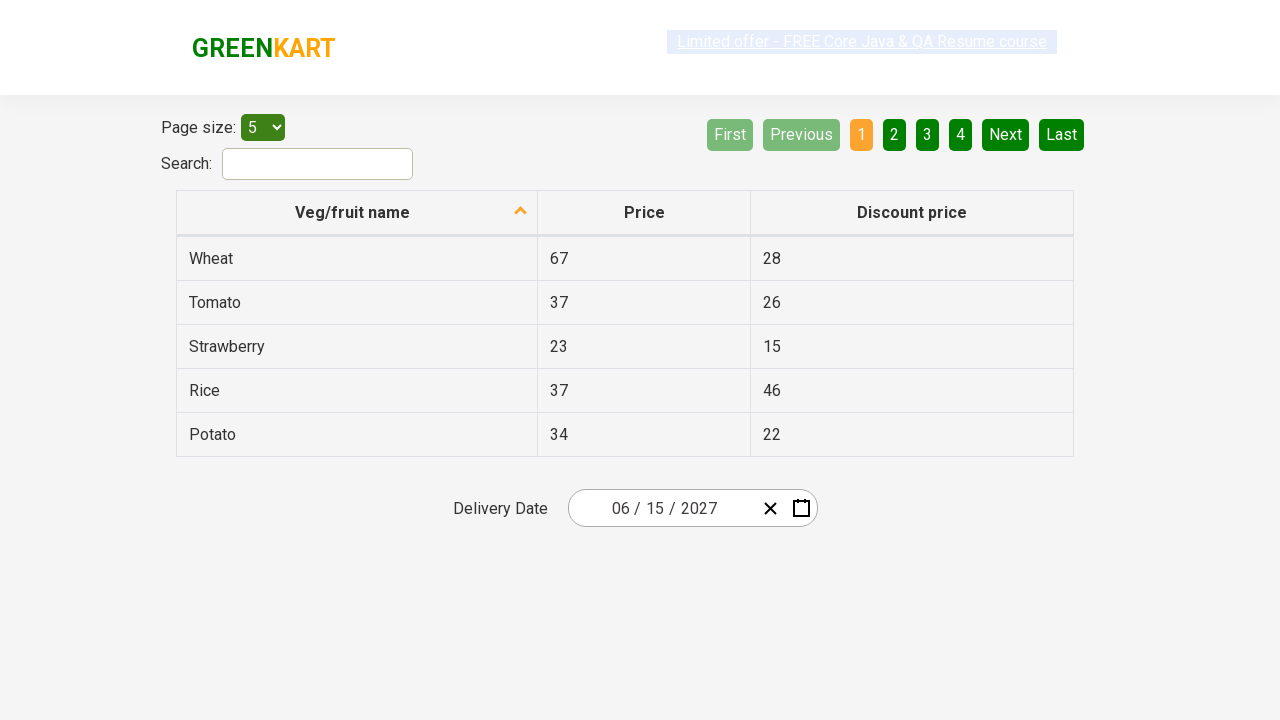

Waited for date selection to be populated in input fields
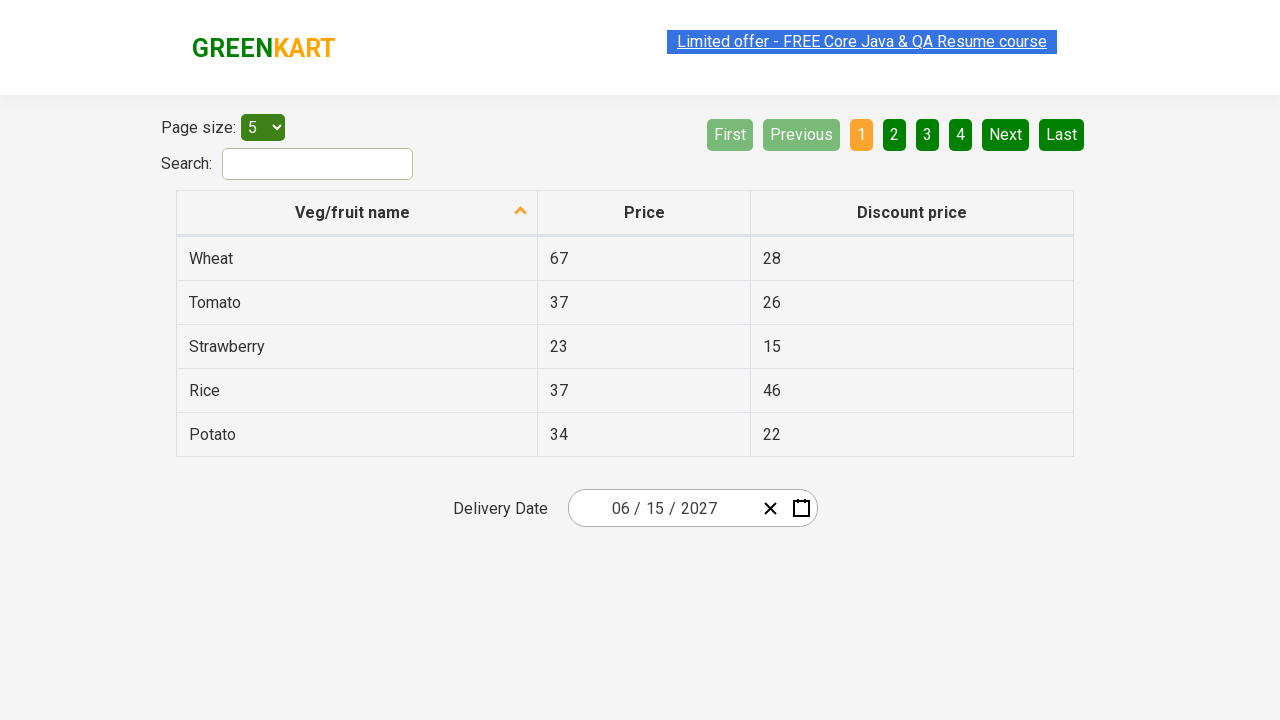

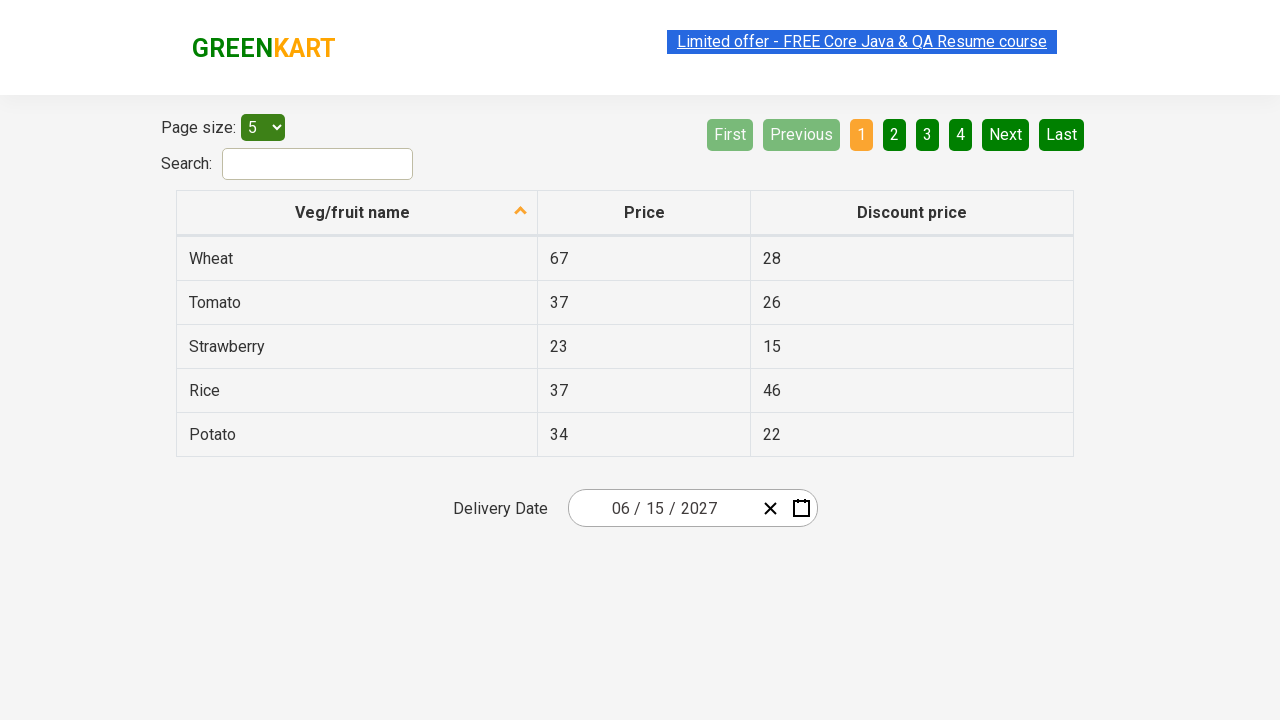